Tests dynamic loading by clicking a start button and waiting 5 seconds for "Hello World!" text to appear

Starting URL: https://automationfc.github.io/dynamic-loading/

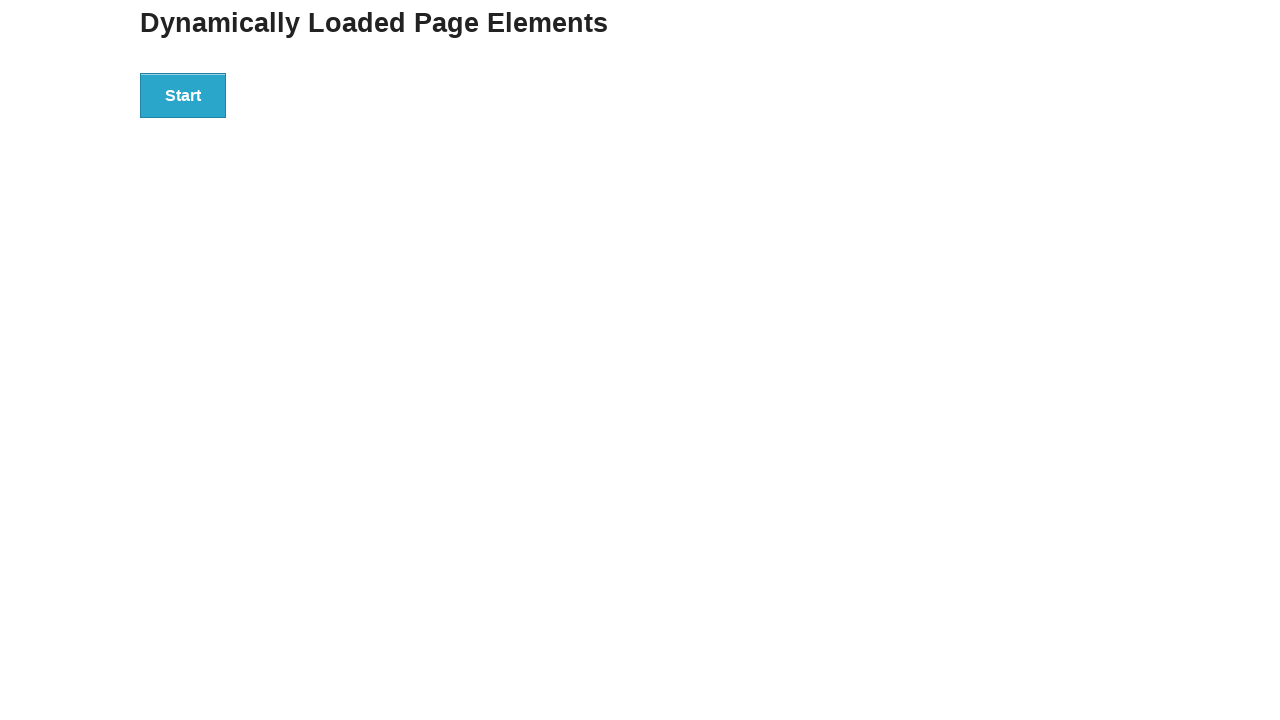

Clicked the start button to initiate dynamic loading at (183, 95) on div#start > button
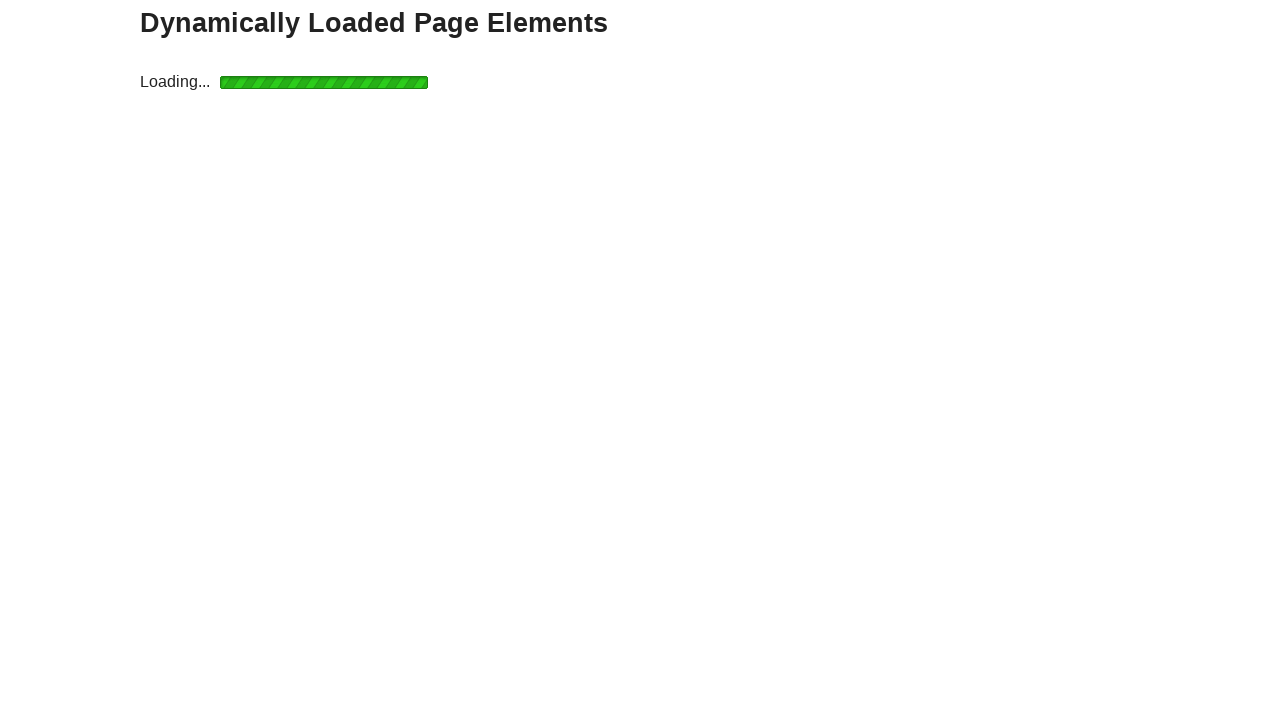

Waited 5 seconds for 'Hello World!' text to appear in div#finish > h4
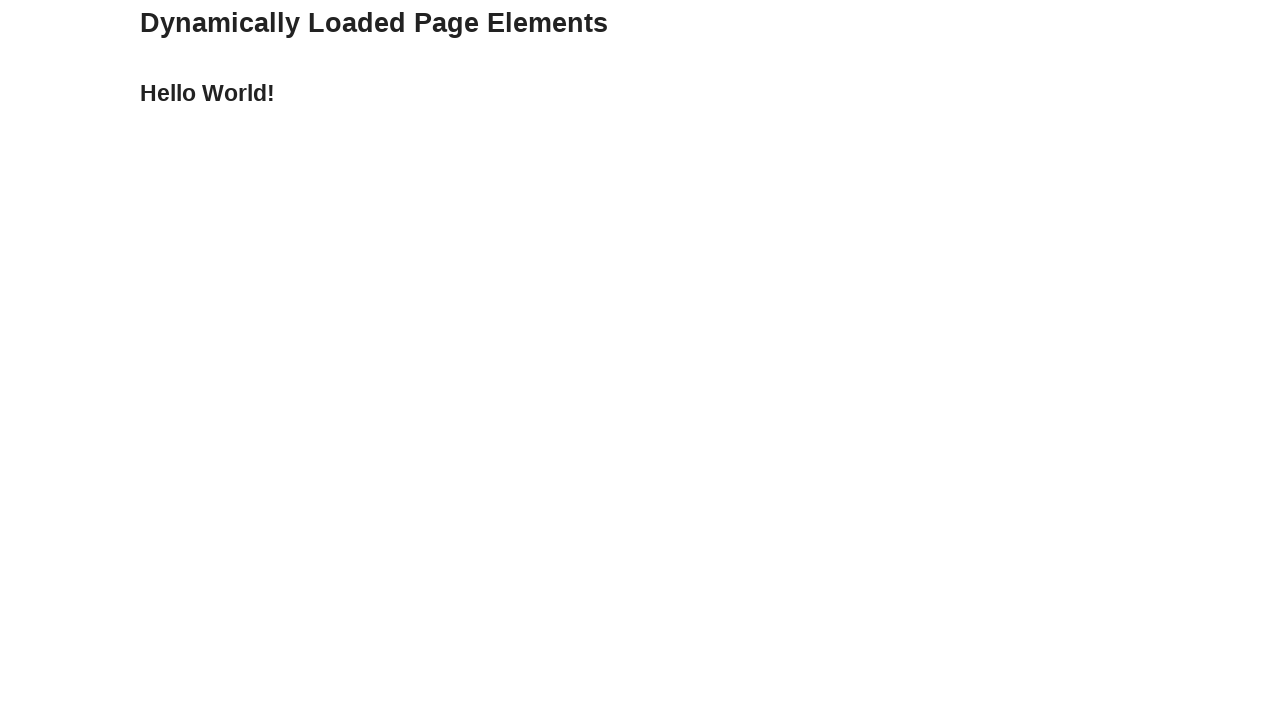

Verified that the text content equals 'Hello World!'
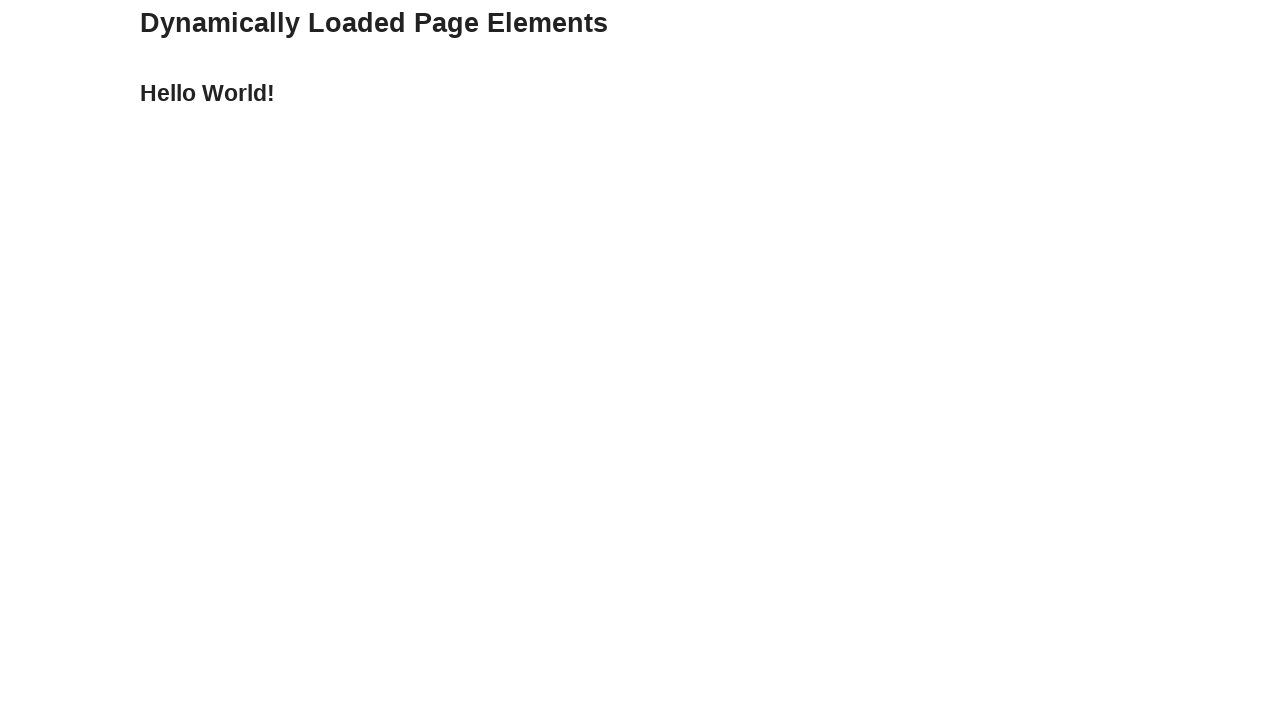

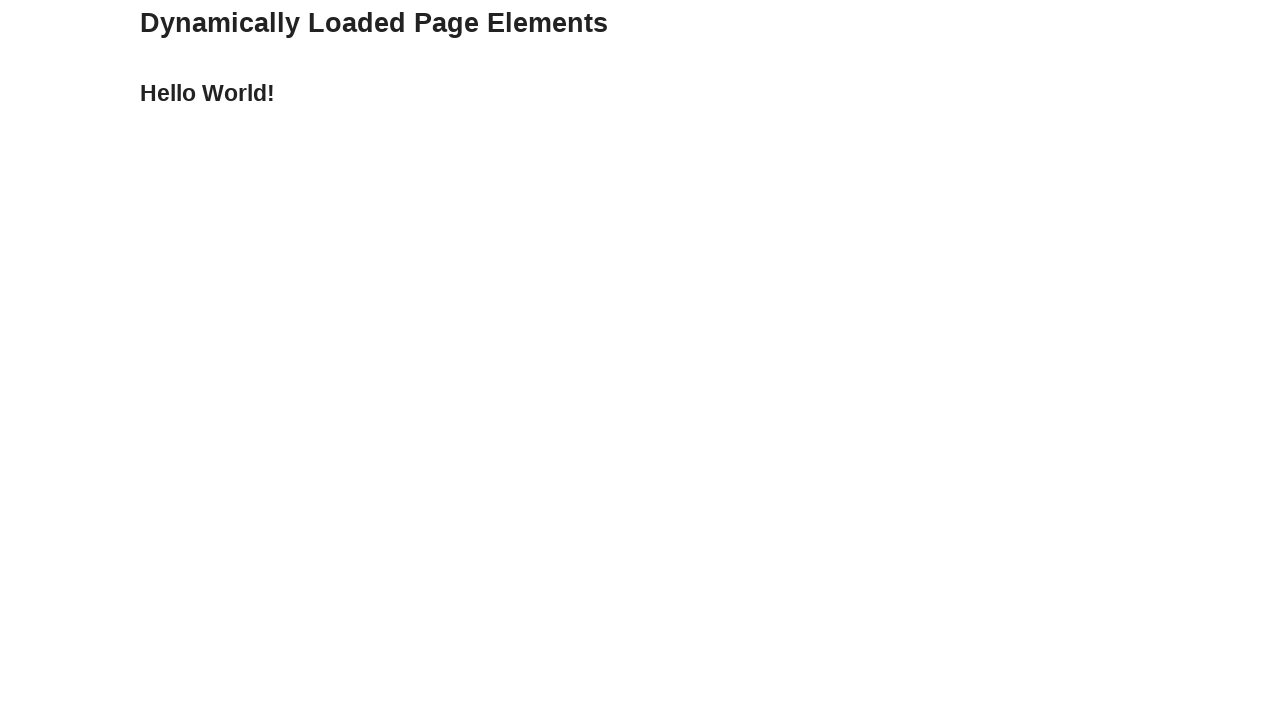